Tests job search page functionality by loading the job listings table and navigating through pagination to view multiple pages of results.

Starting URL: https://careers.ril.com/rilcareers/frmJobSearch.aspx

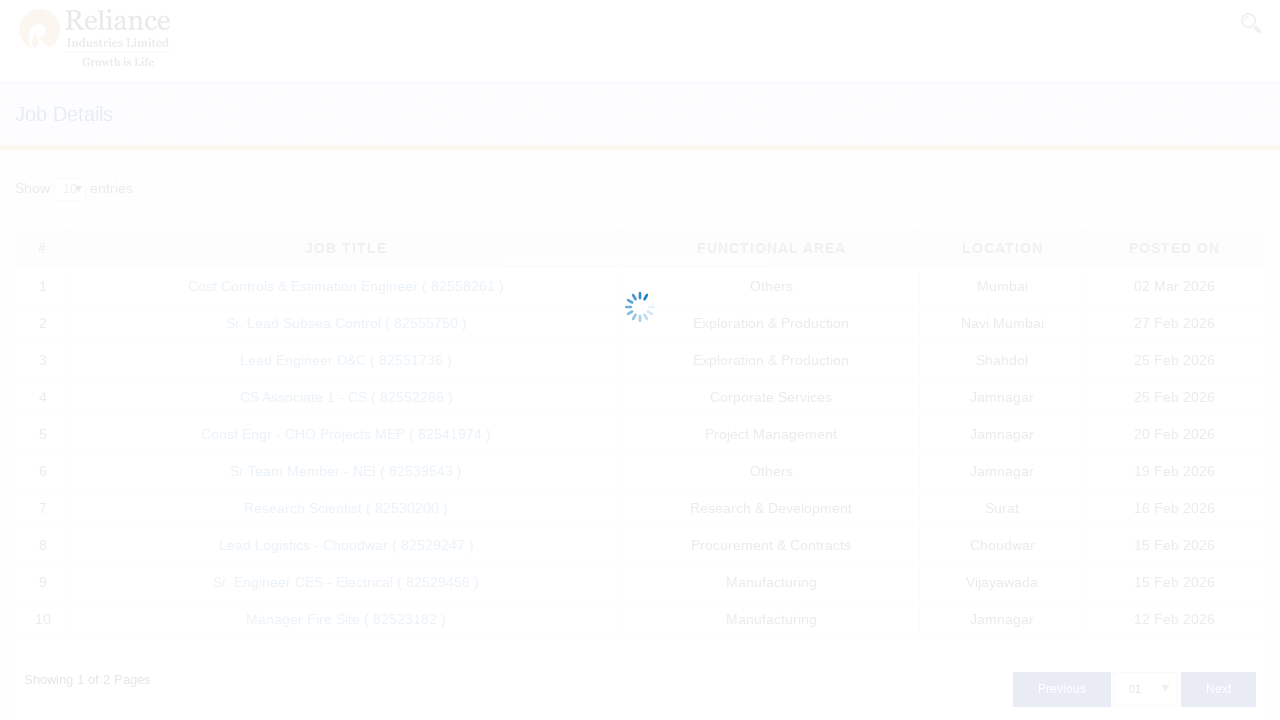

Job listings table loaded
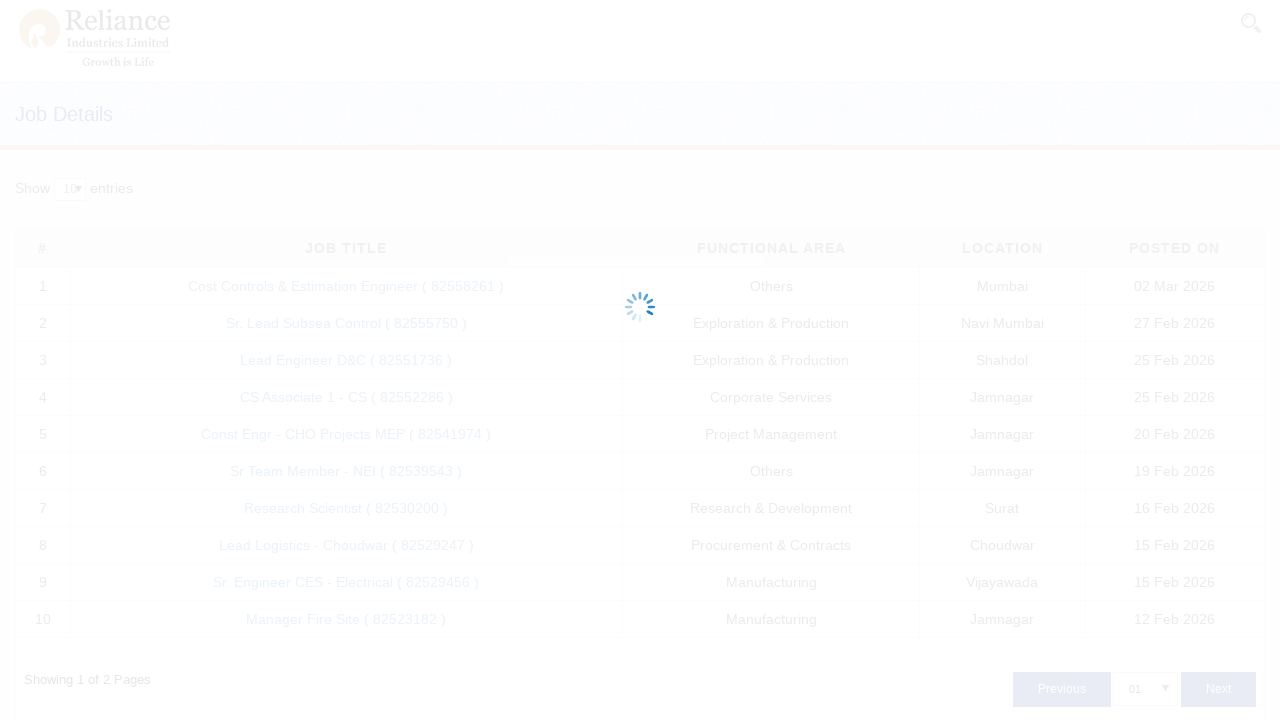

Job table rows are present
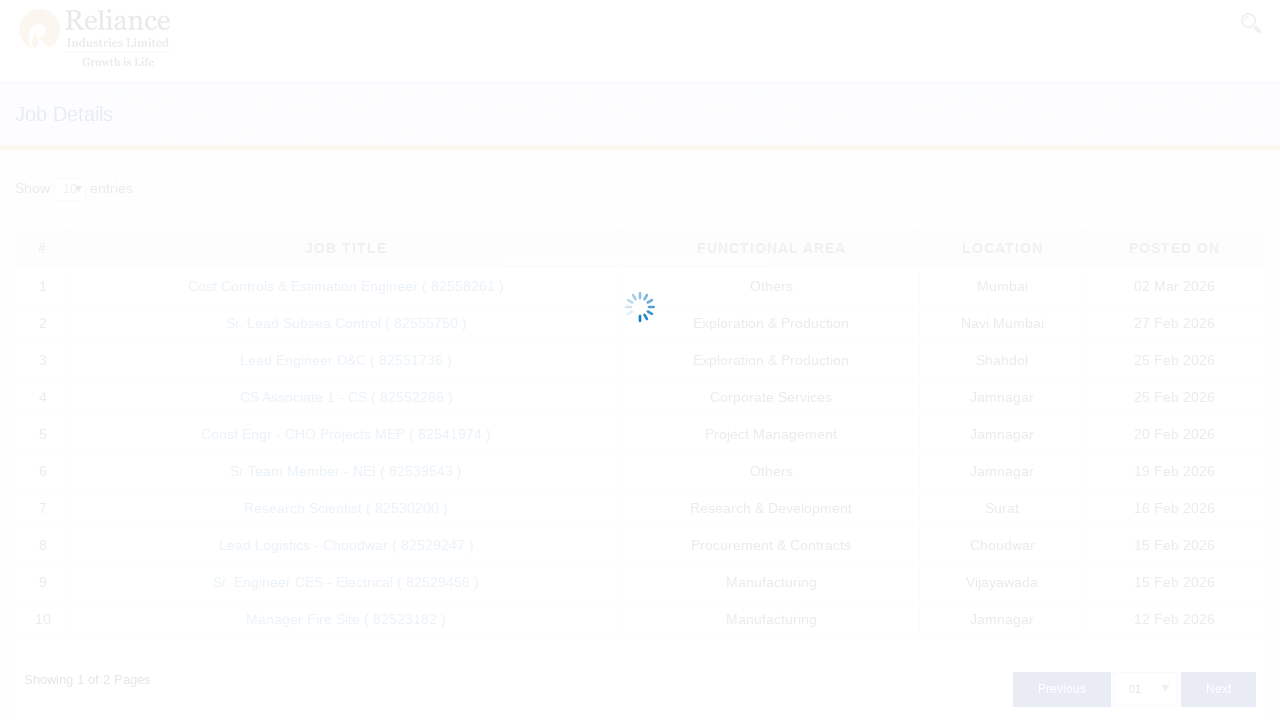

Located next page button
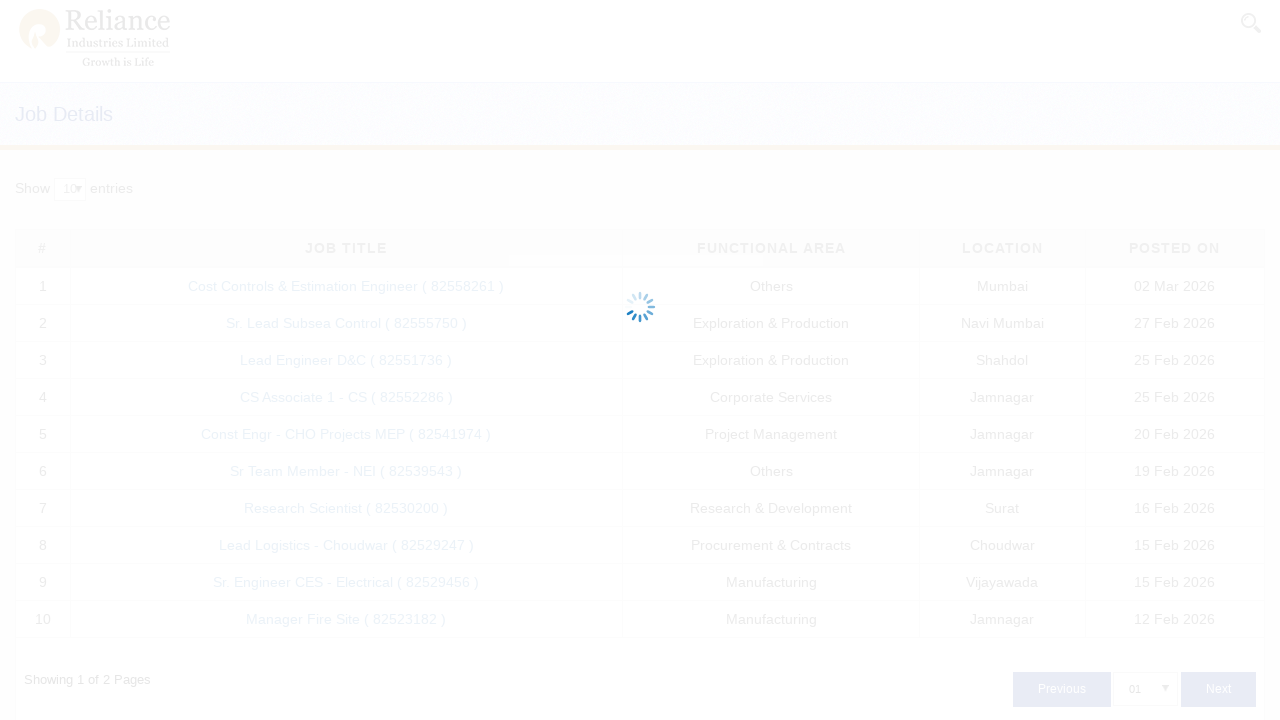

Next page button is visible
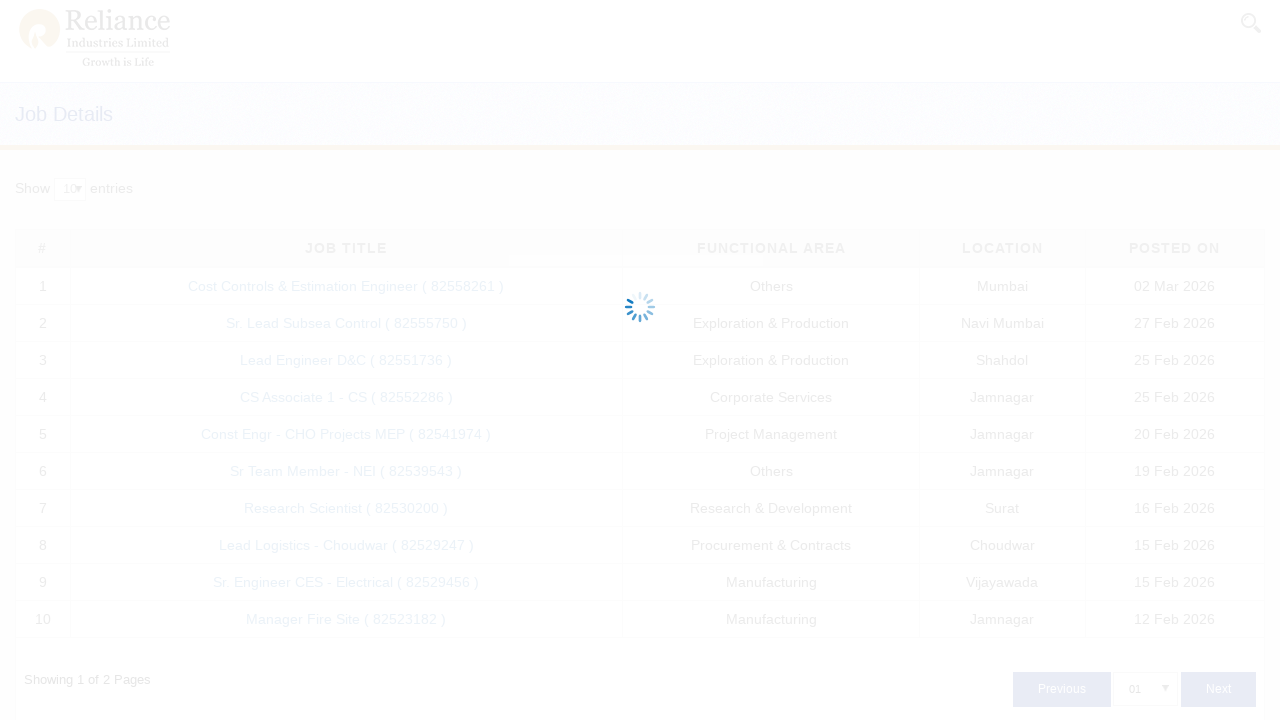

Clicked next page button to navigate to page 2 at (1218, 524) on #MainContent_rgJobs_lnkNext
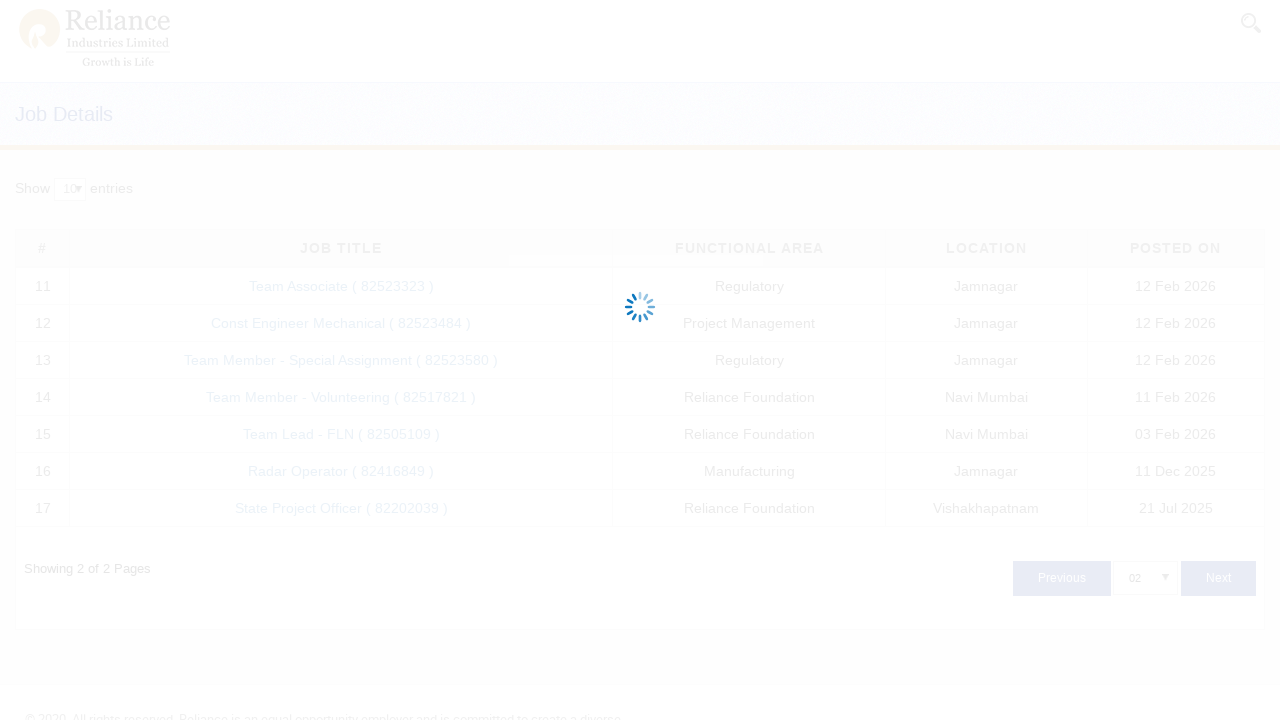

Page 2 job table rows loaded
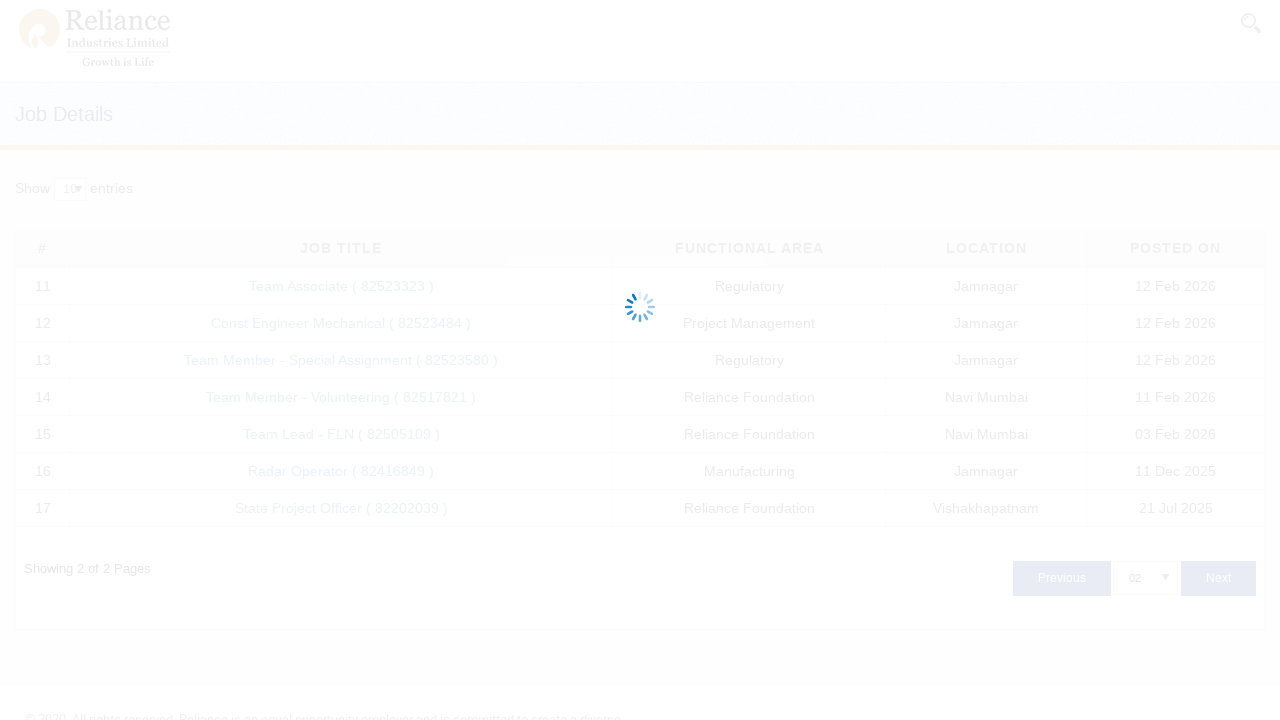

Next page button is visible on page 2
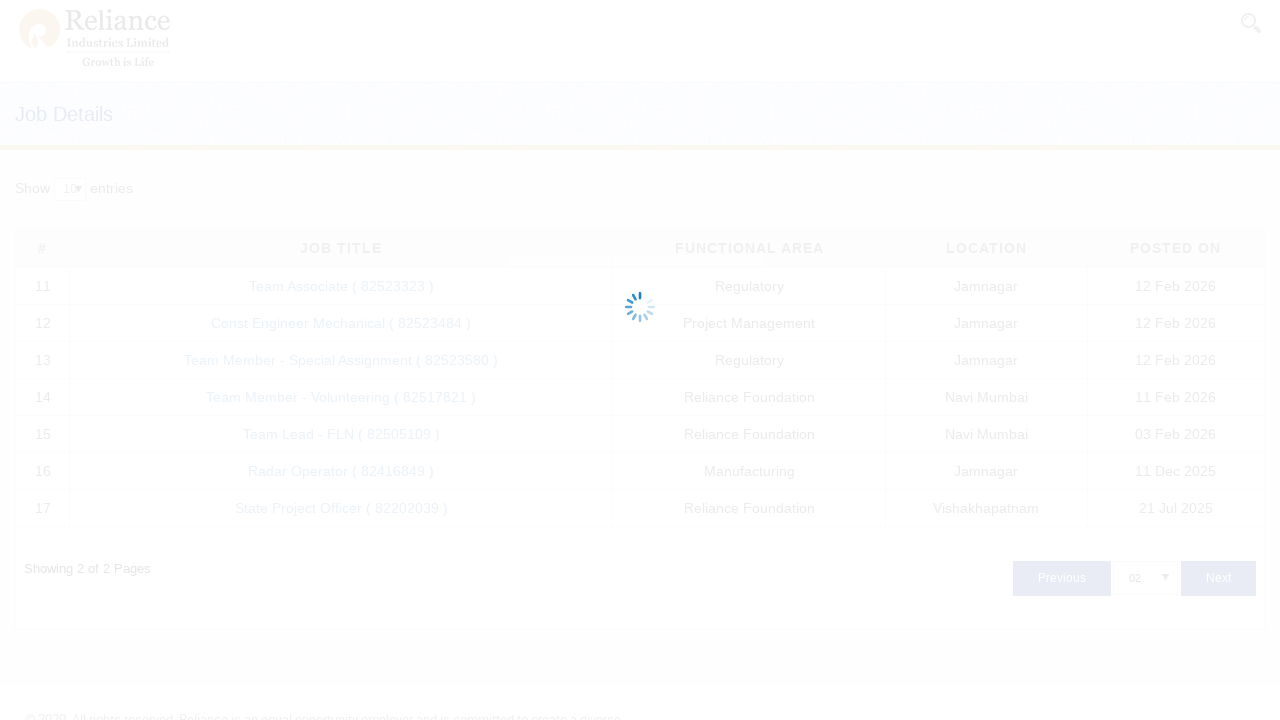

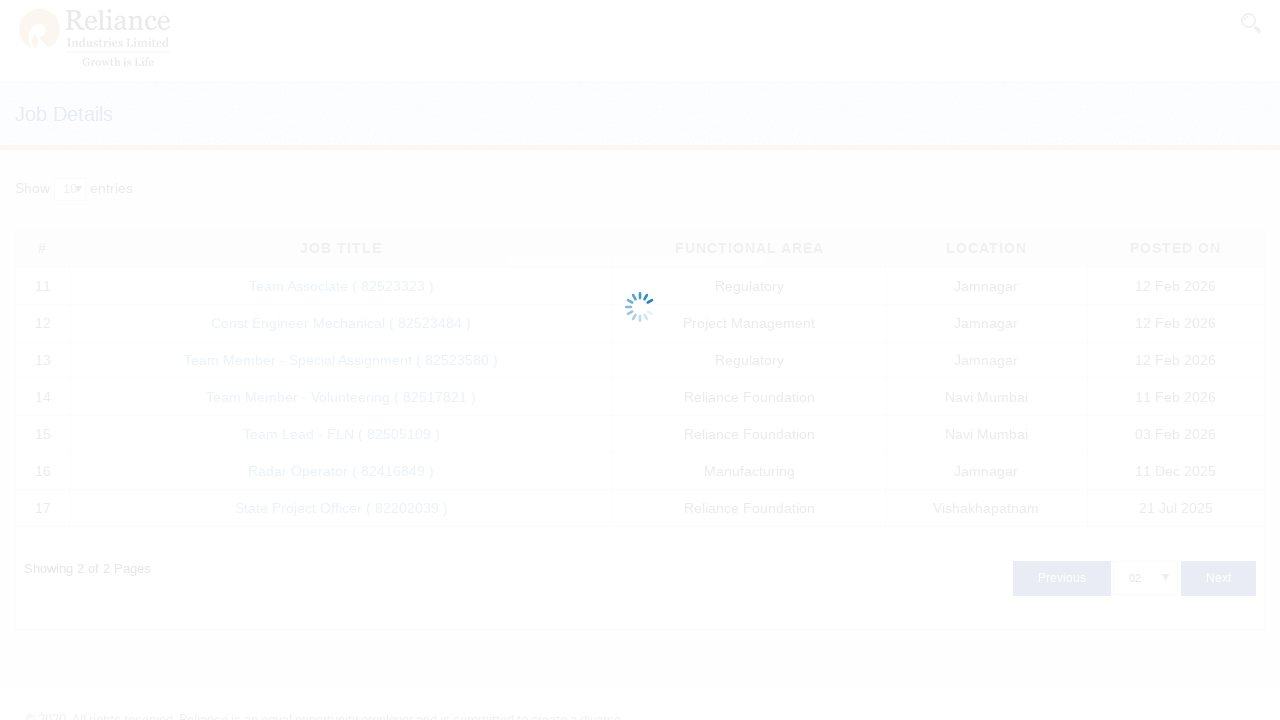